Tests drag-and-drop functionality by dragging an element by a specified offset (160px right, 30px down) to a droppable target area.

Starting URL: http://crossbrowsertesting.github.io/drag-and-drop.html

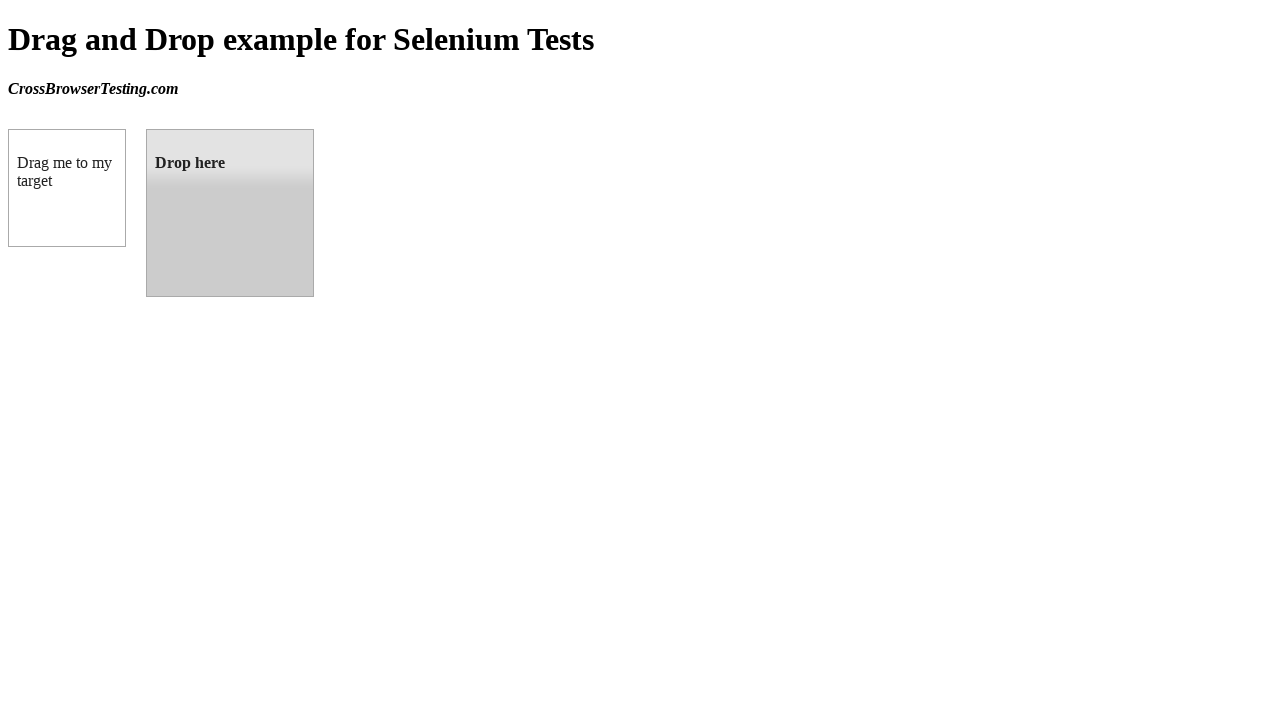

Located draggable element with ID 'draggable'
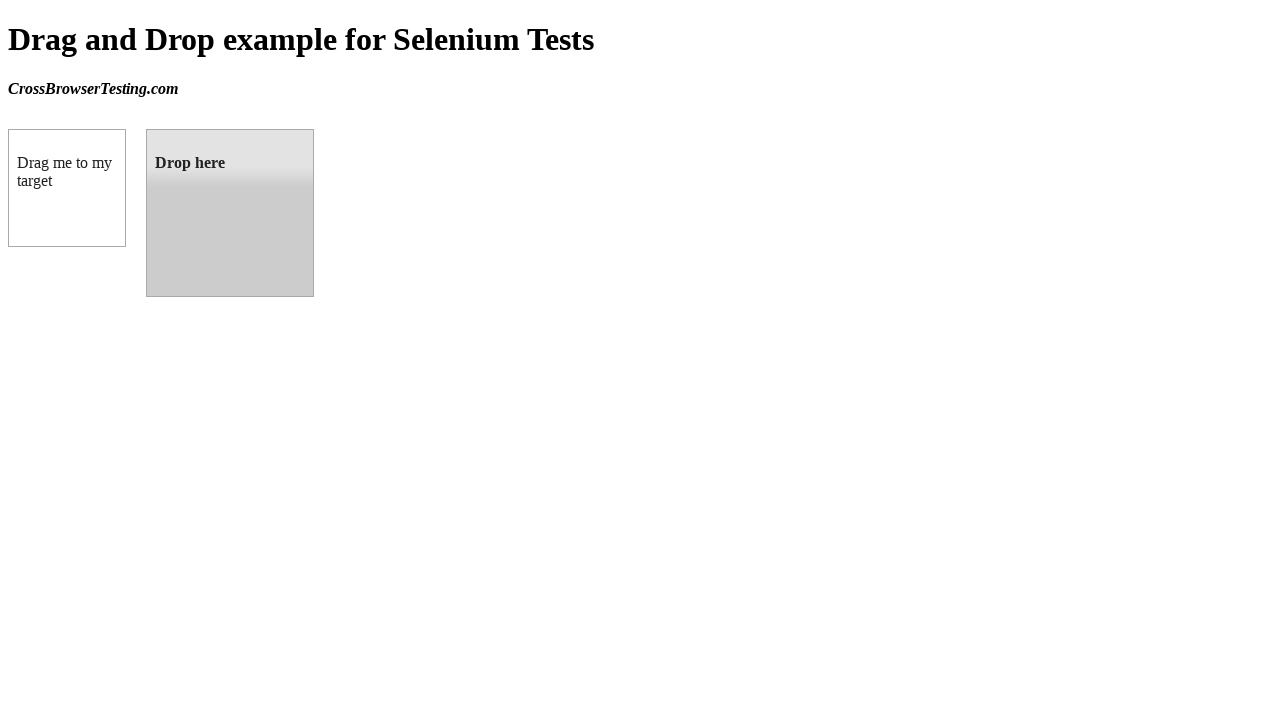

Retrieved bounding box of draggable element
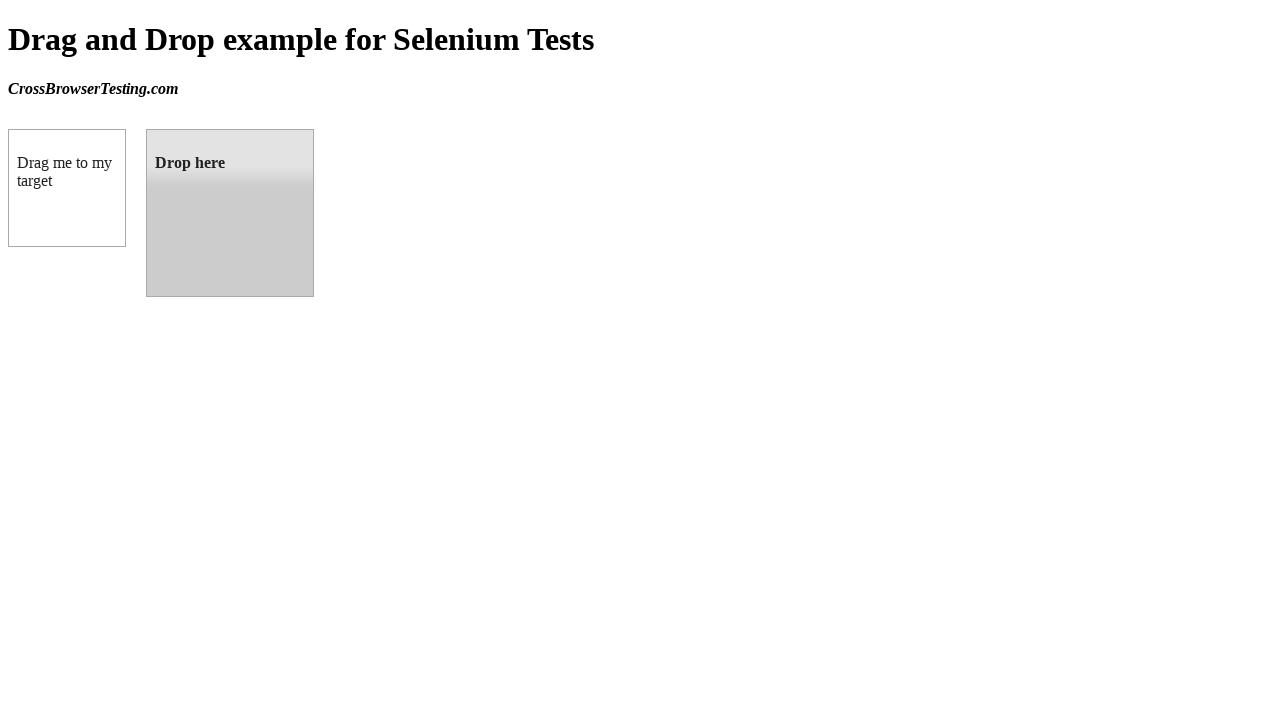

Calculated drag start position at center of draggable element
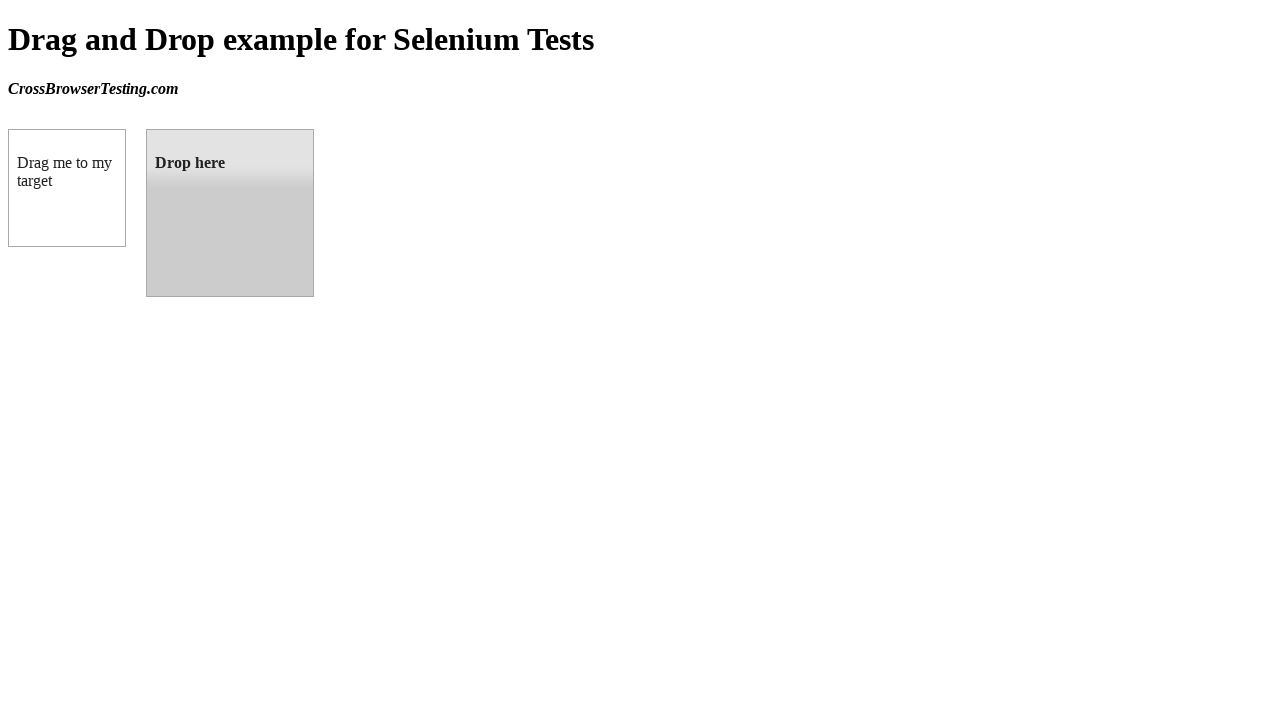

Moved mouse to draggable element center position at (67, 188)
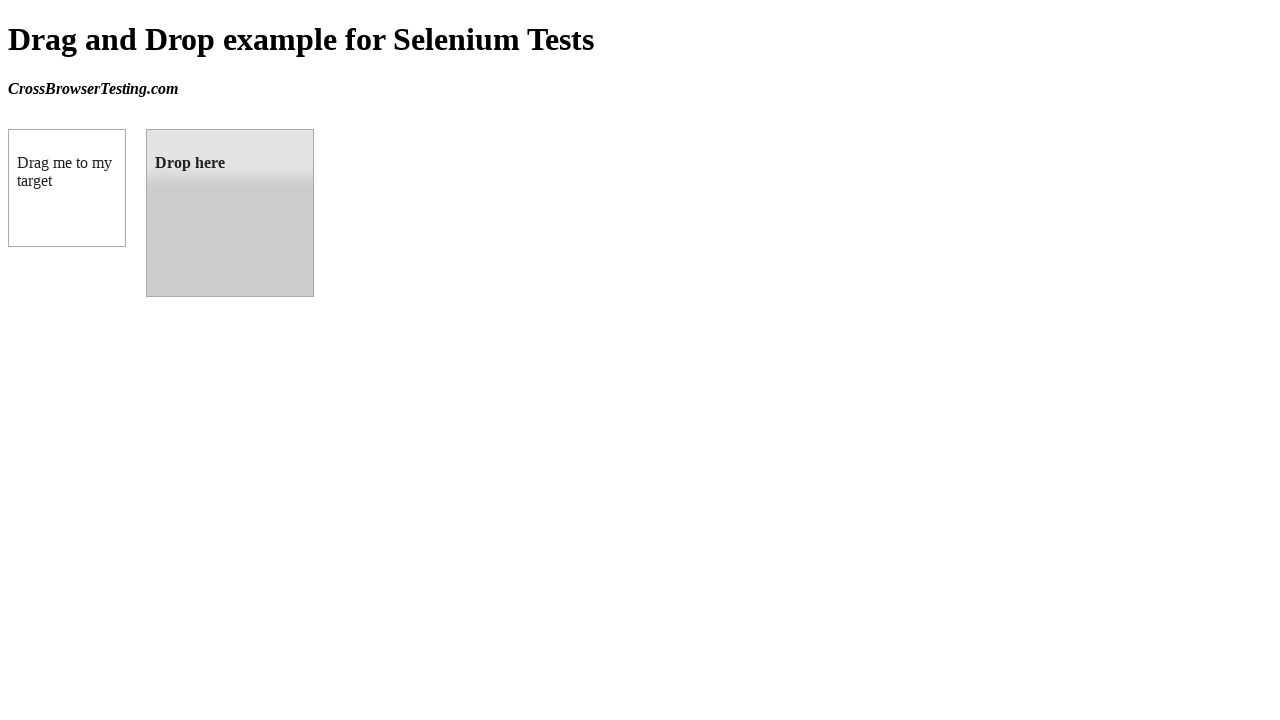

Pressed mouse button down to initiate drag at (67, 188)
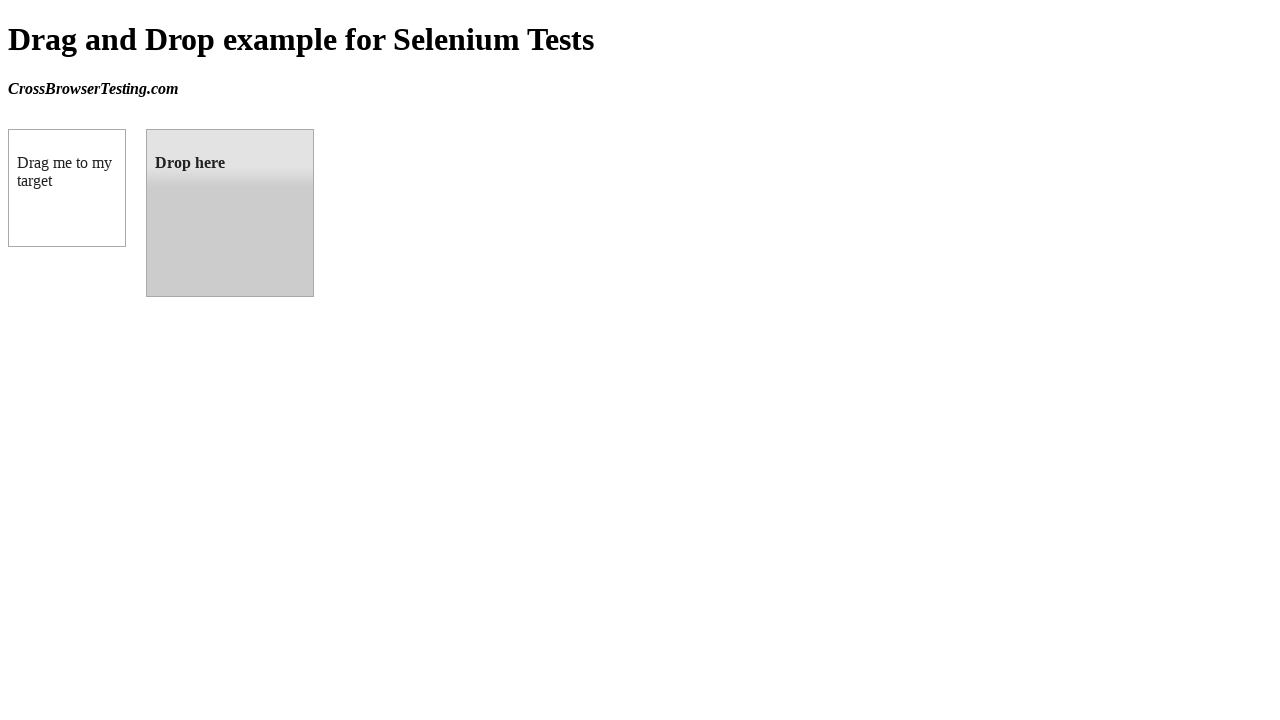

Dragged element 160px right and 30px down at (227, 218)
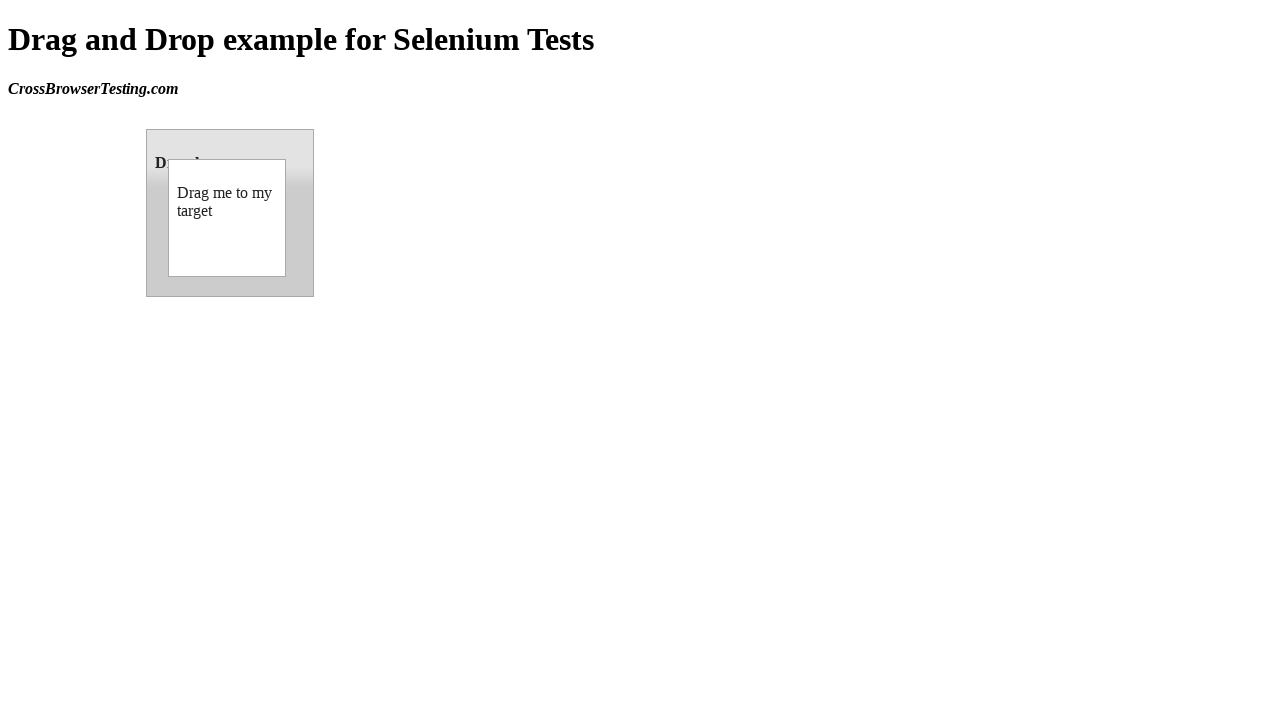

Released mouse button to complete drag-and-drop operation at (227, 218)
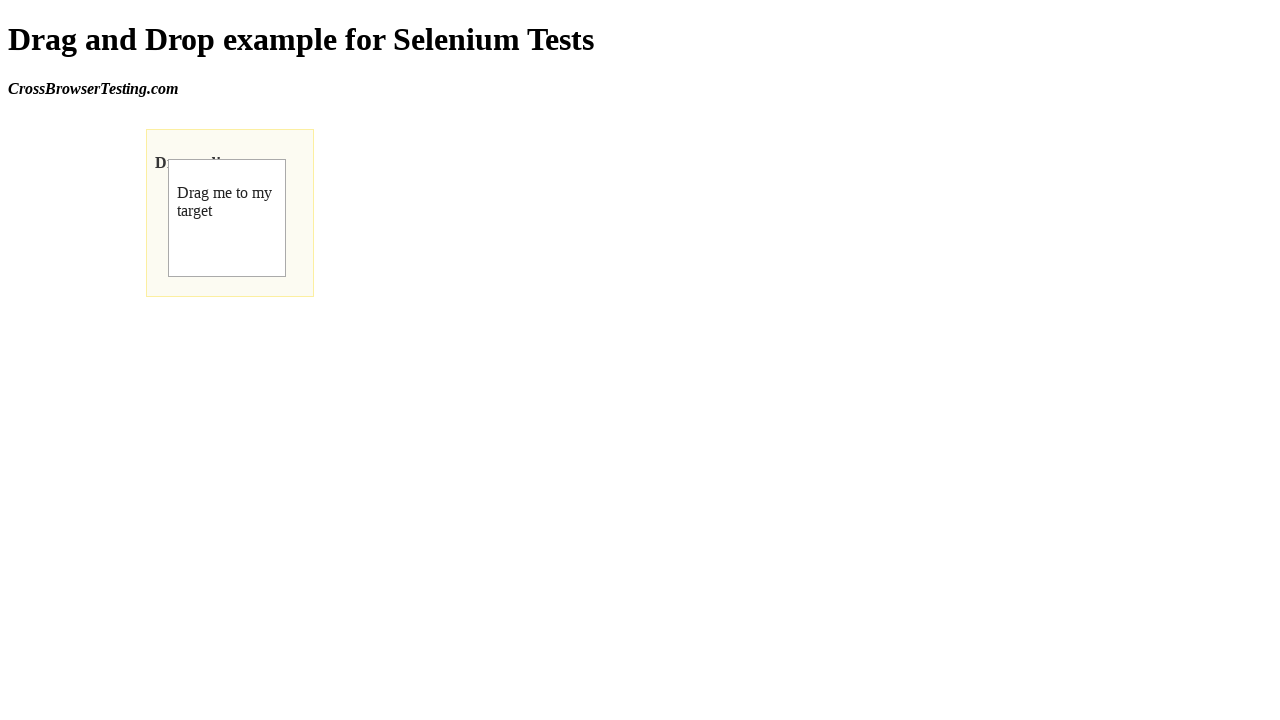

Waited 1000ms to observe drag-and-drop result
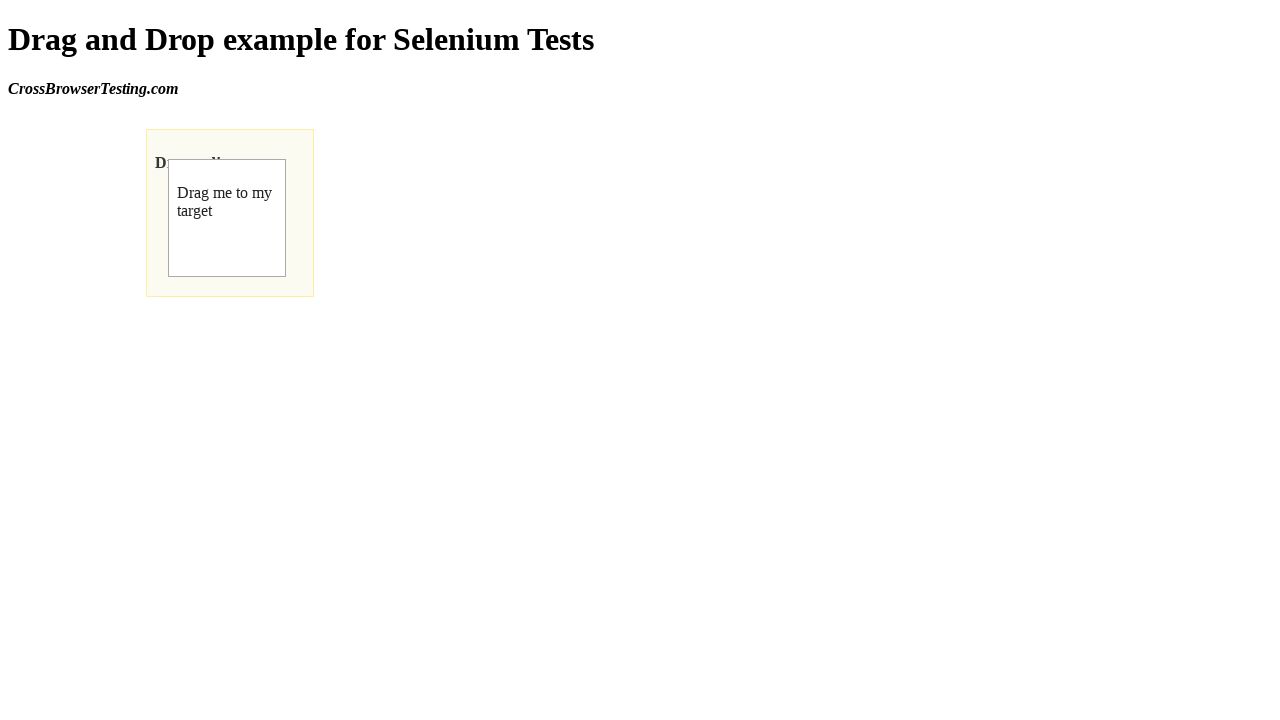

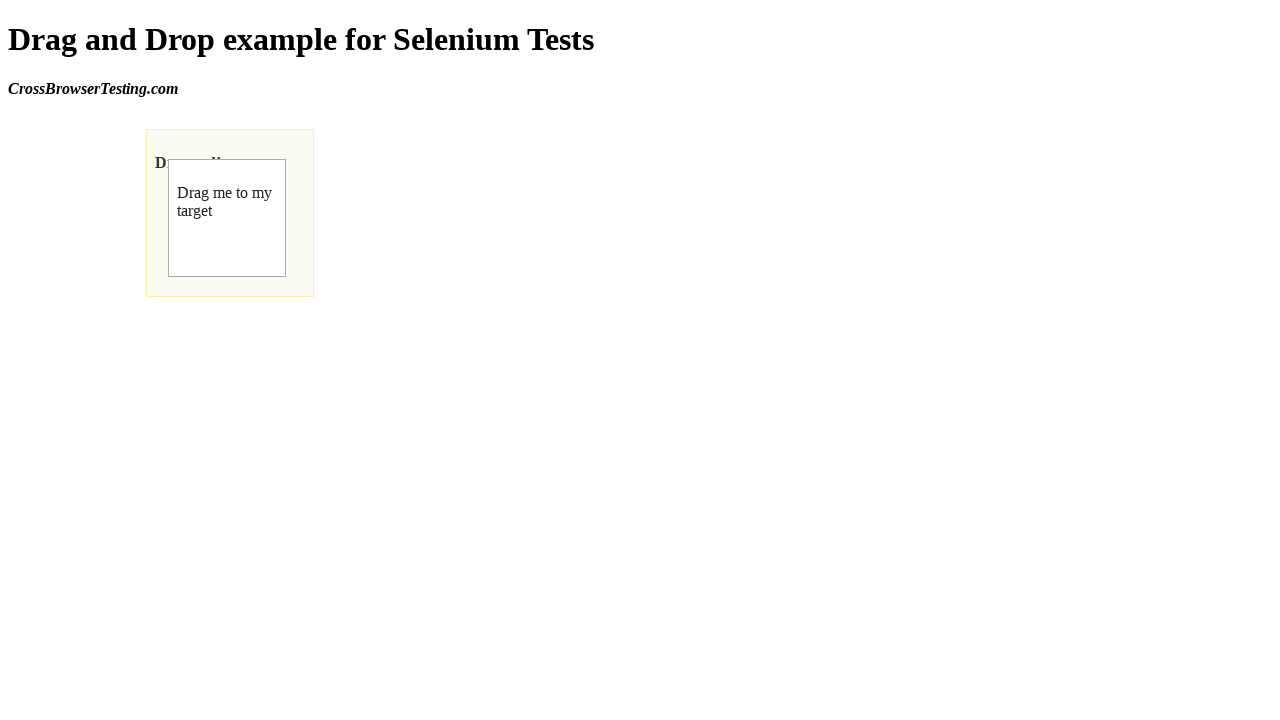